Tests filling out a sign-up form with dynamic attributes on a Selenium training website, entering username, password, confirm password, and email fields, then submitting the form.

Starting URL: https://v1.training-support.net/selenium/dynamic-attributes

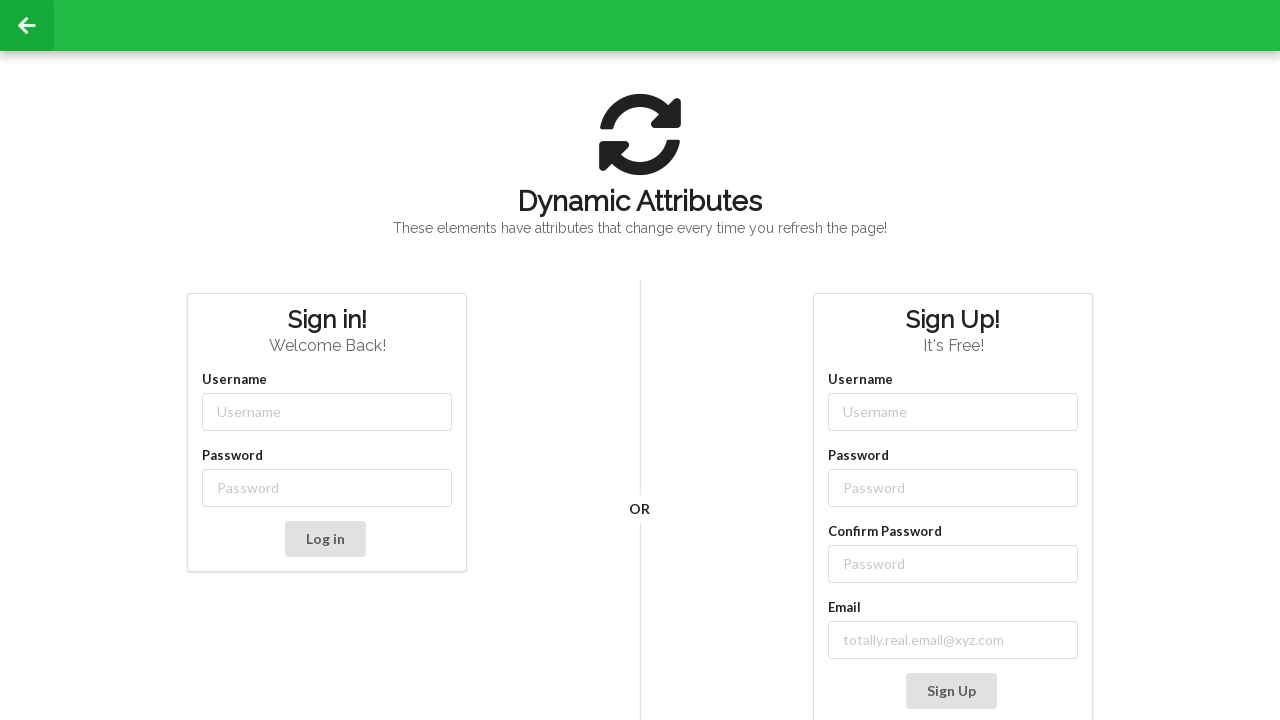

Filled username field with 'NewUser' on input[class*='-username']
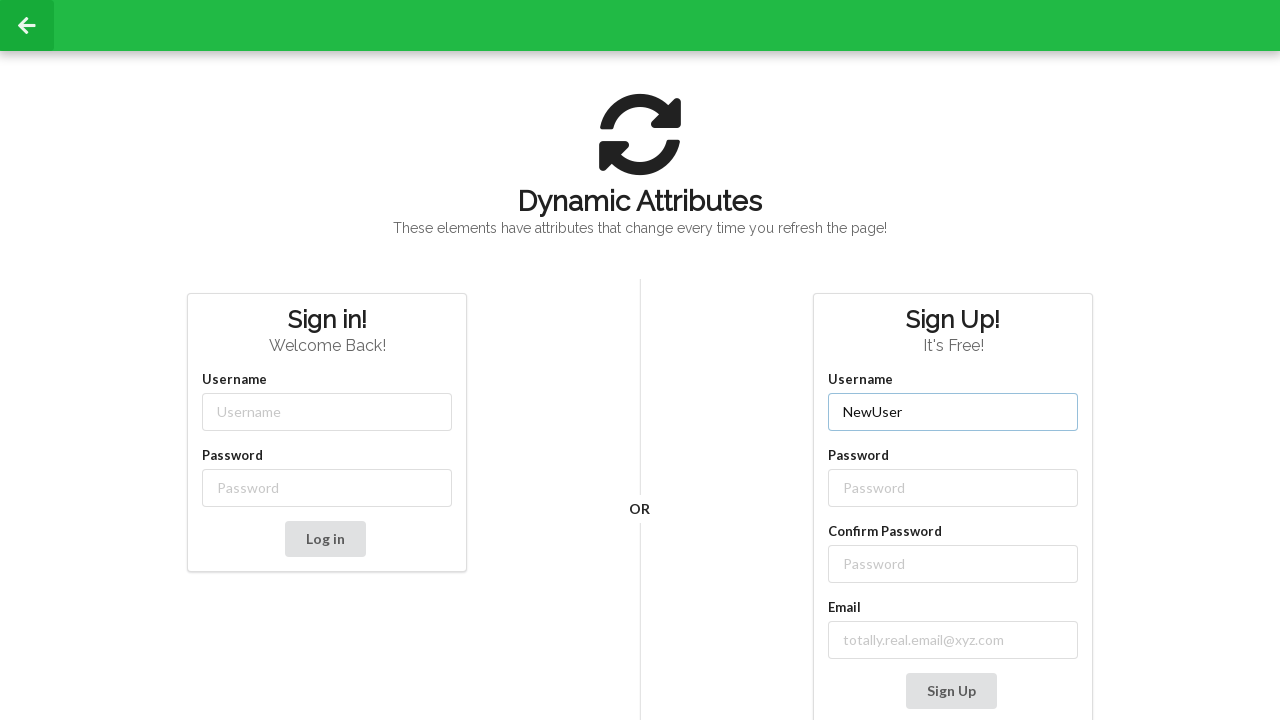

Filled password field with 'SecurePass123' on input[class*='-password']
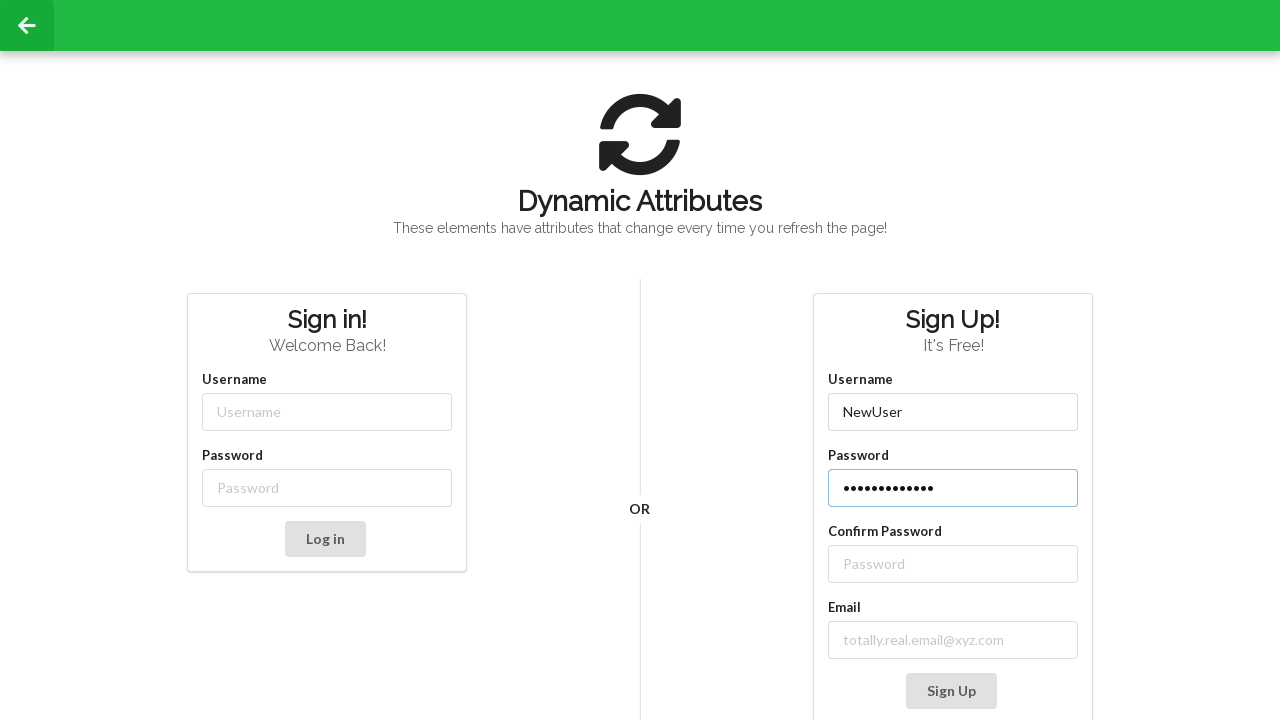

Filled confirm password field with 'SecurePass123' on //label[text()='Confirm Password']/following-sibling::input
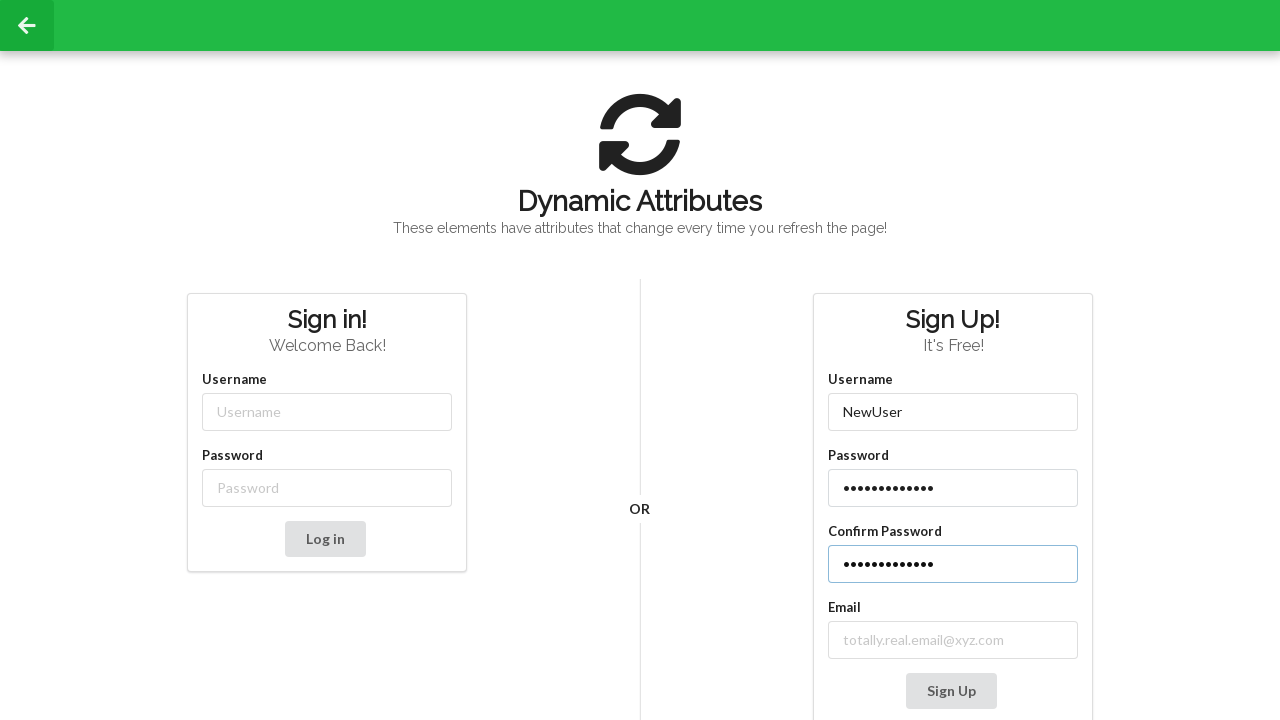

Filled email field with 'testuser@example.com' on //label[contains(text(), 'mail')]/following-sibling::input
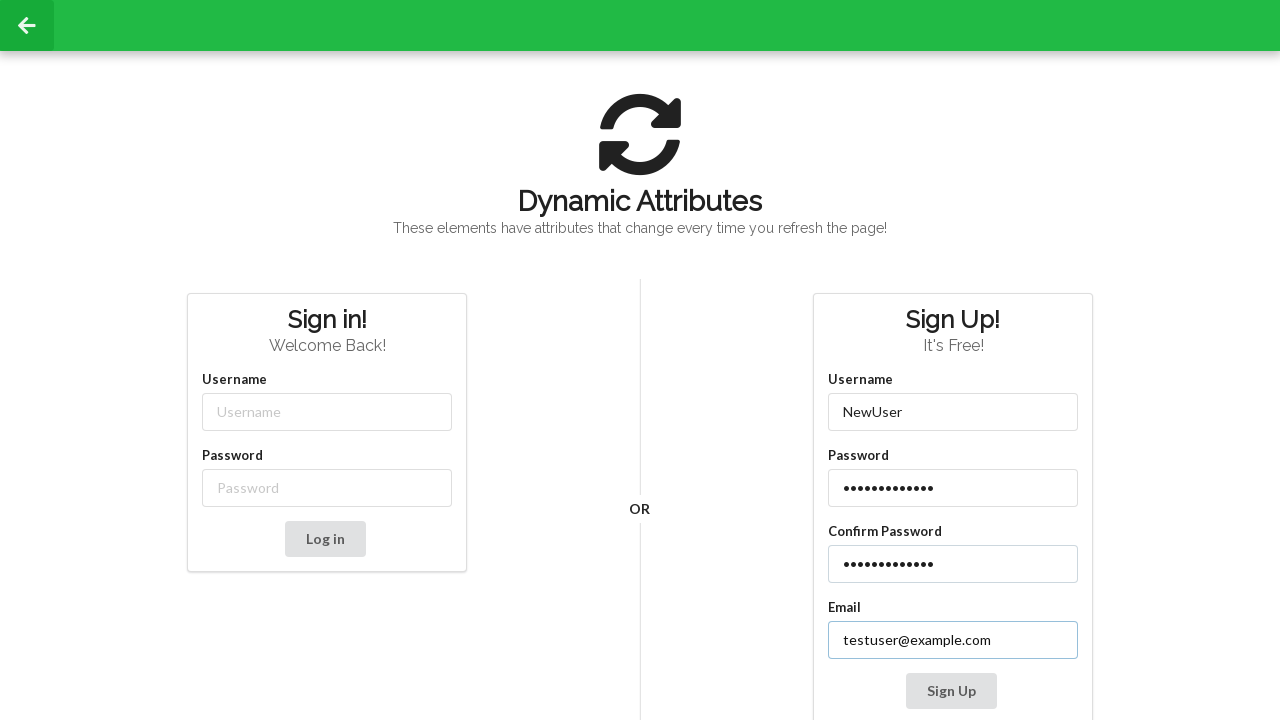

Clicked Sign Up button to submit the form at (951, 691) on xpath=//button[contains(text(), 'Sign Up')]
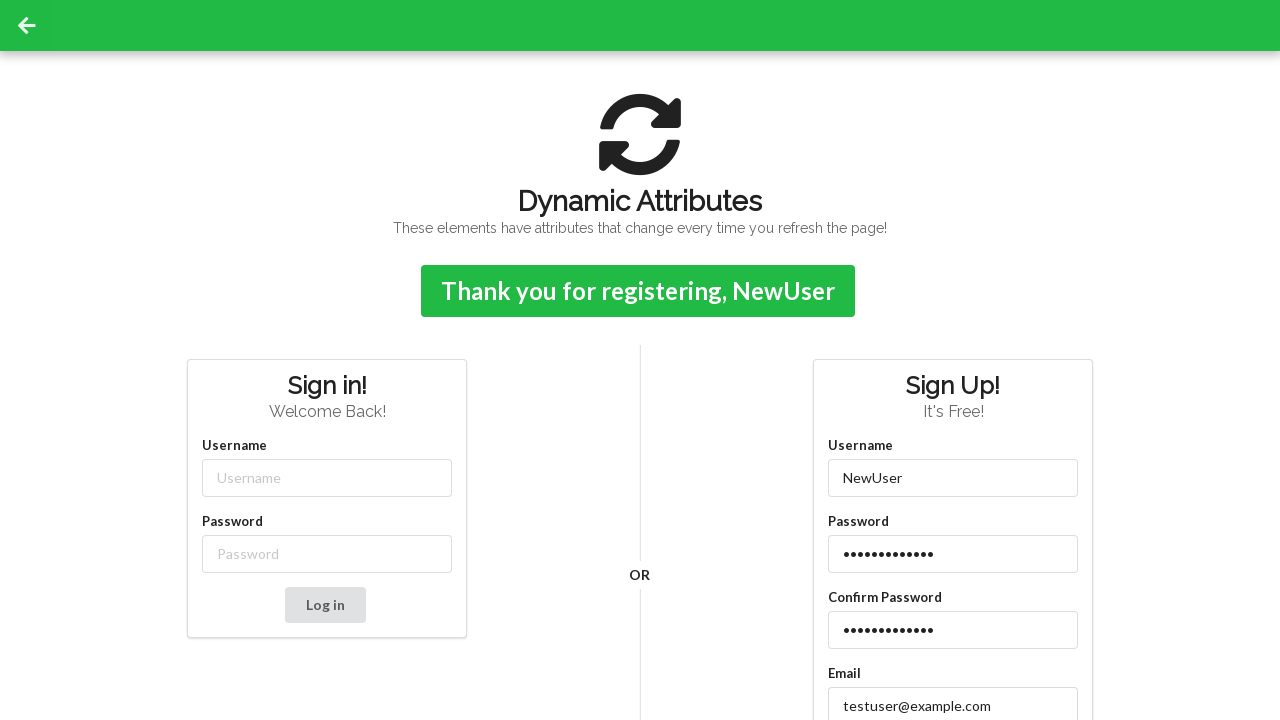

Form submission confirmed - confirmation message appeared
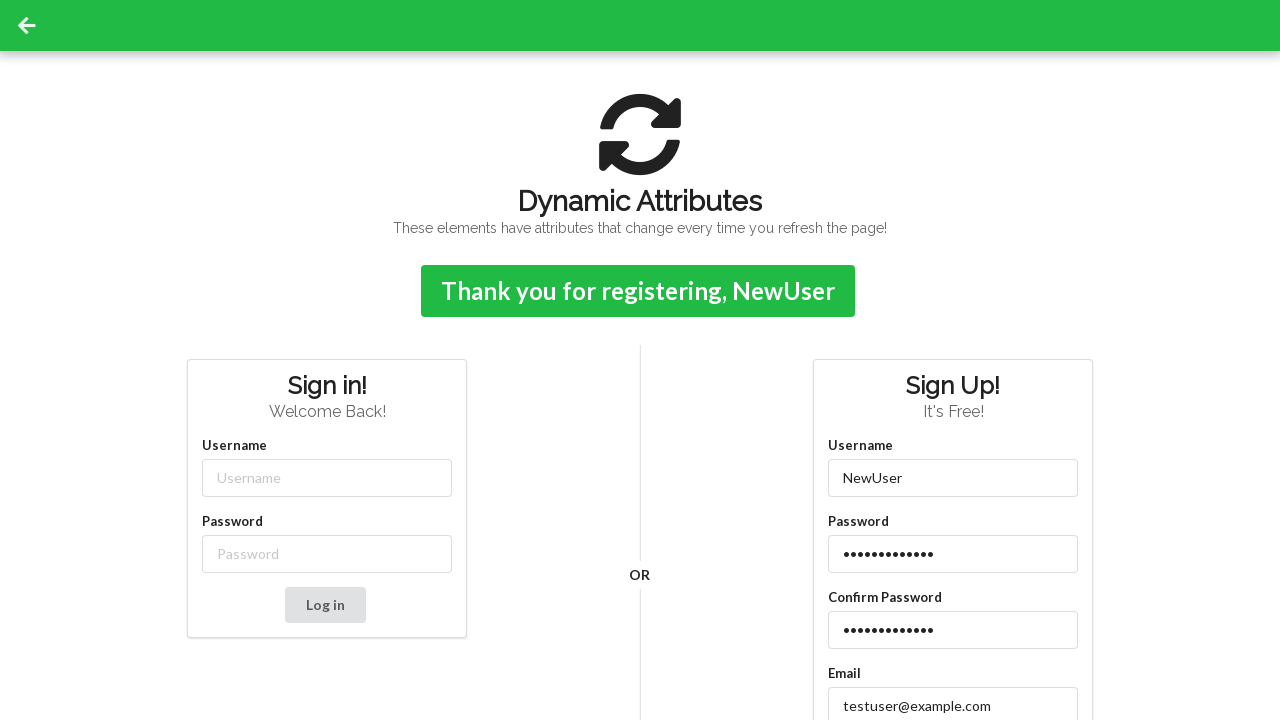

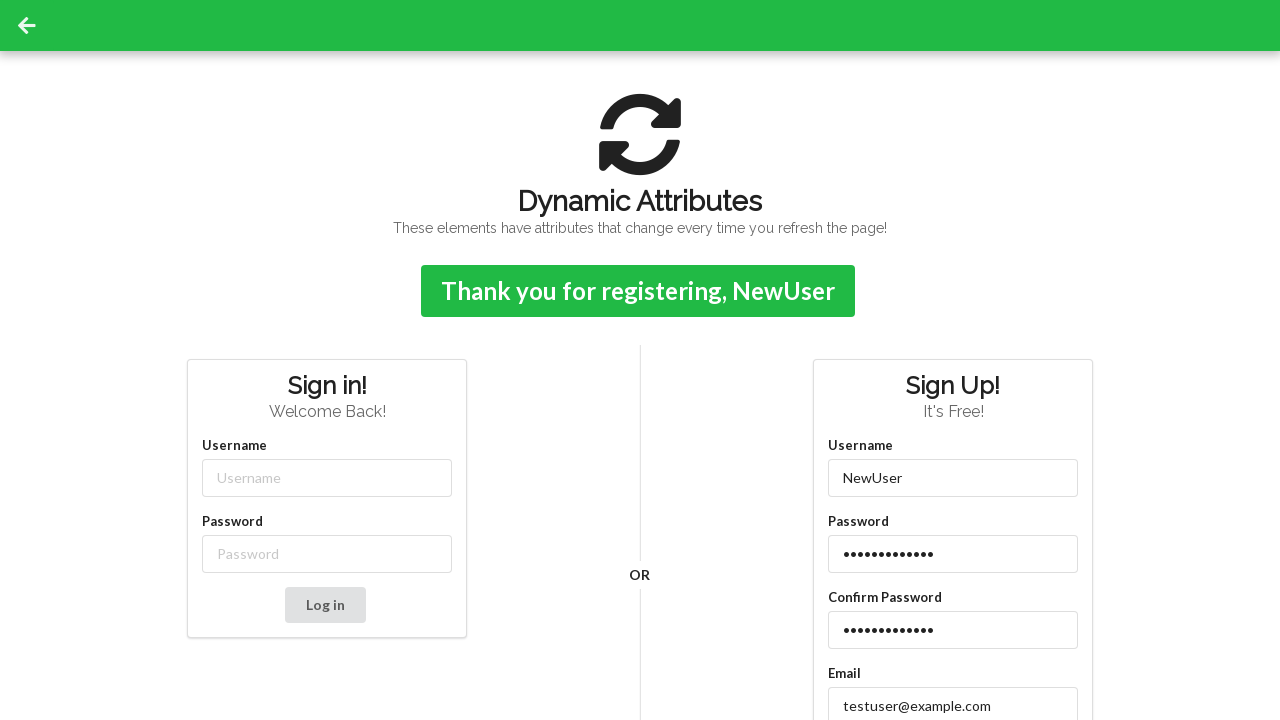